Tests that clicking the "here" link redirects the user to the status codes page

Starting URL: https://the-internet.herokuapp.com/redirector

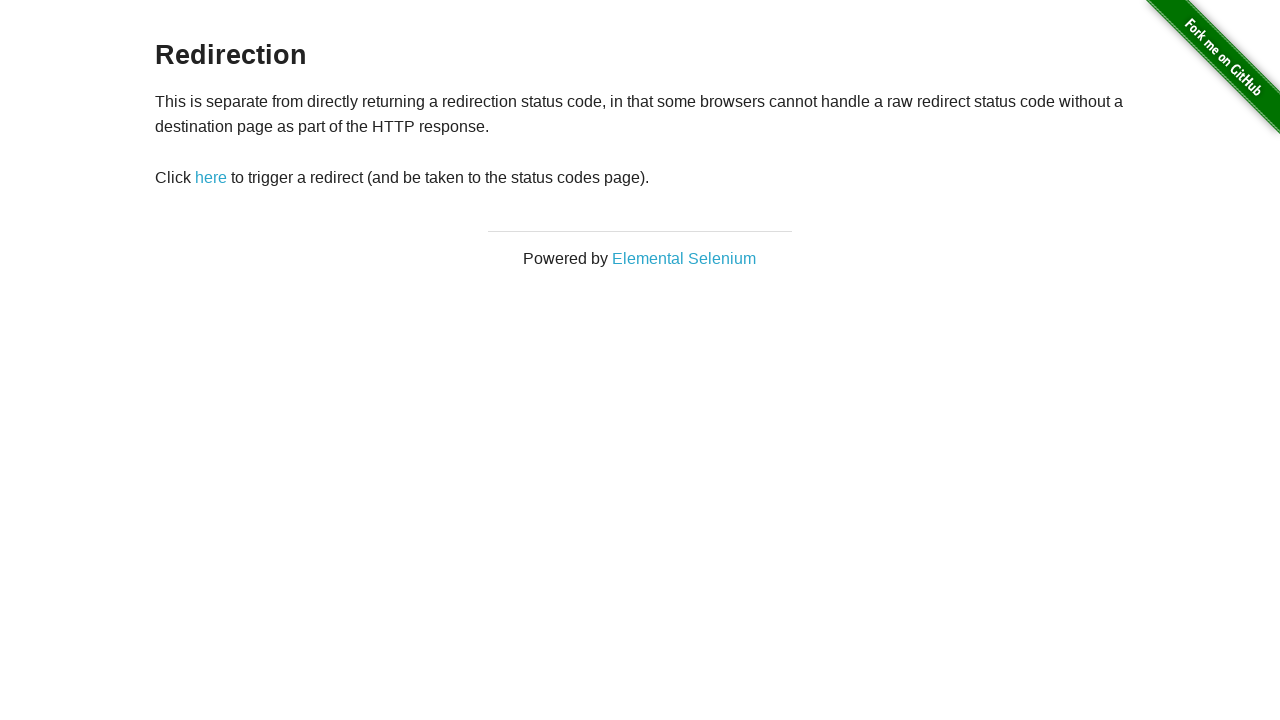

Clicked the 'here' link to trigger redirect at (211, 178) on a#redirect
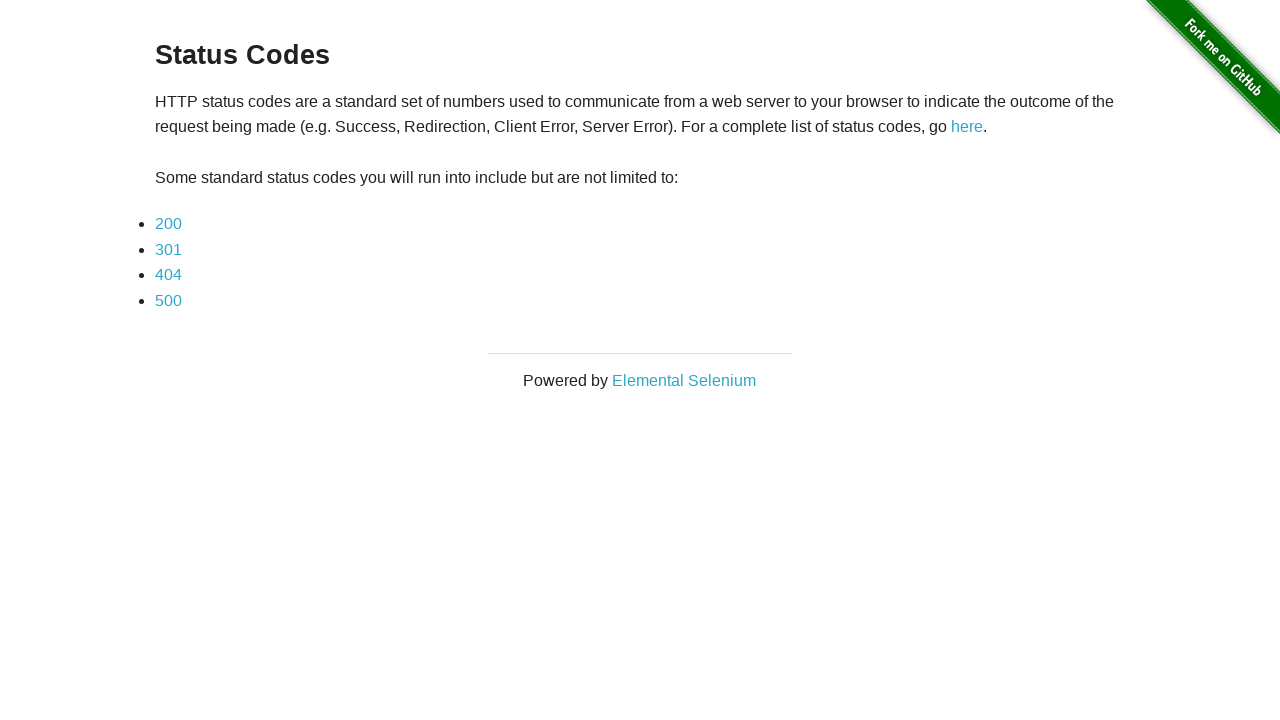

Waited for navigation to status codes page
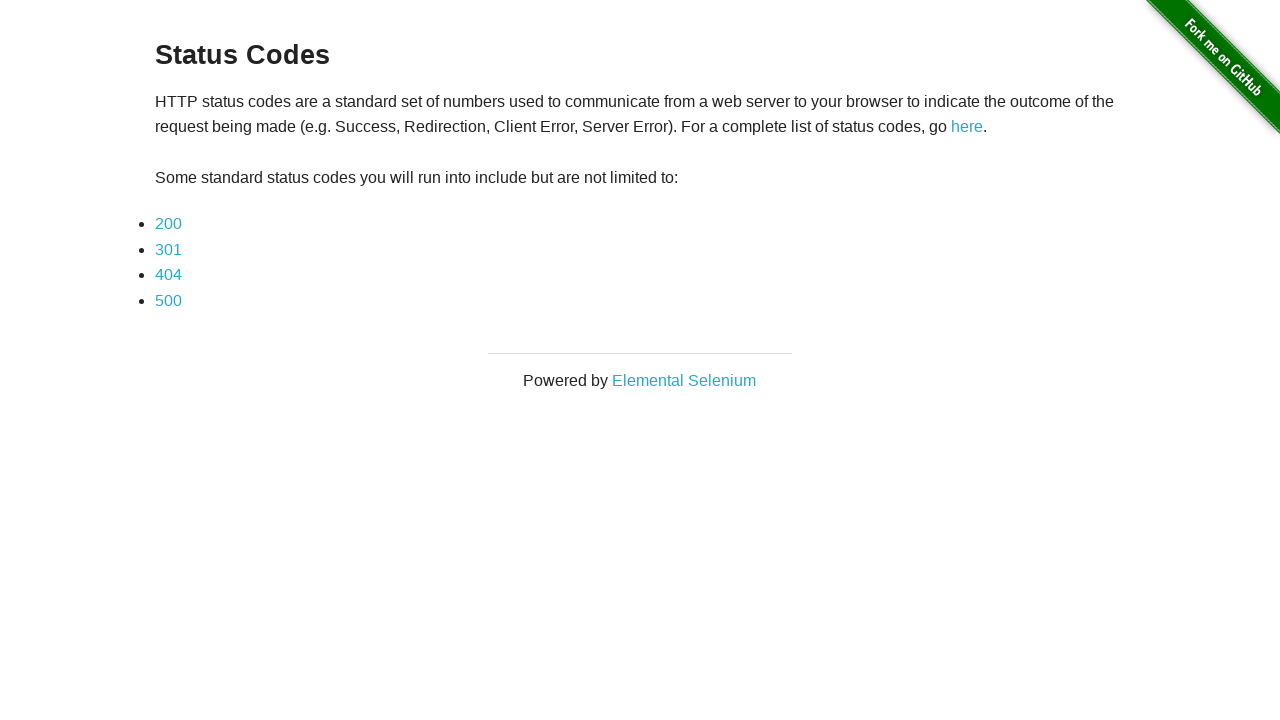

Verified that the URL contains '/status_codes'
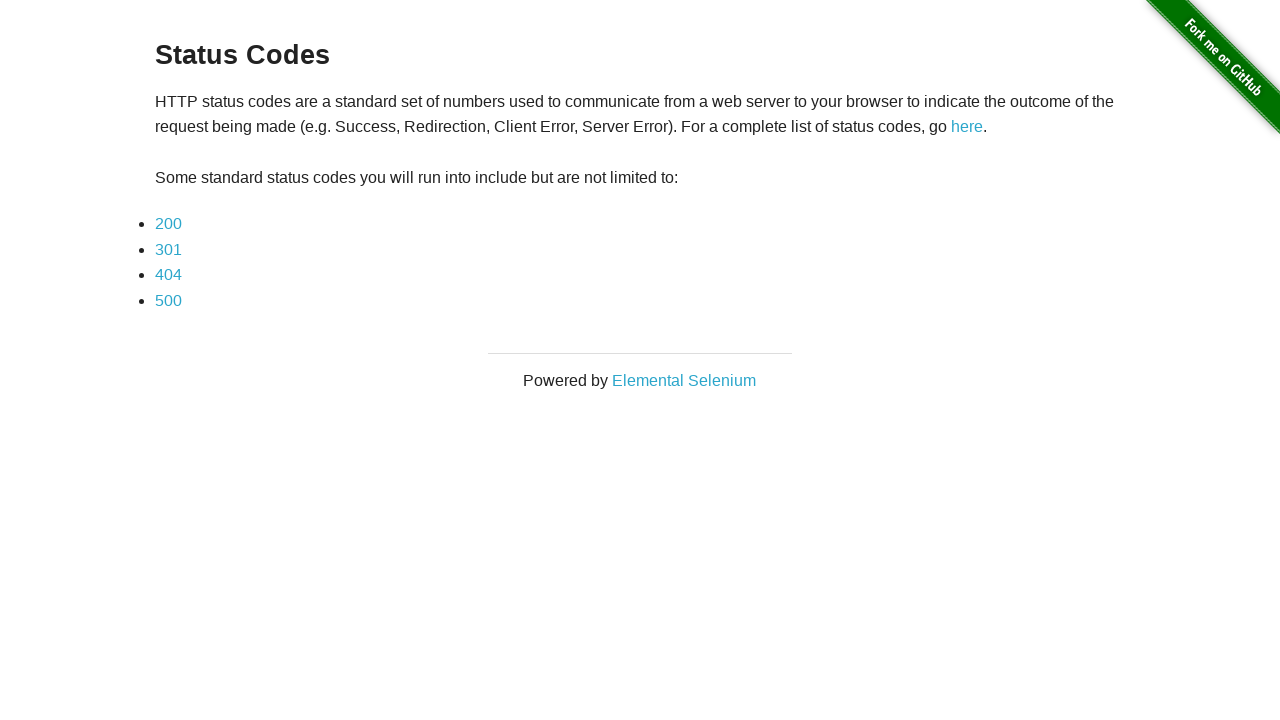

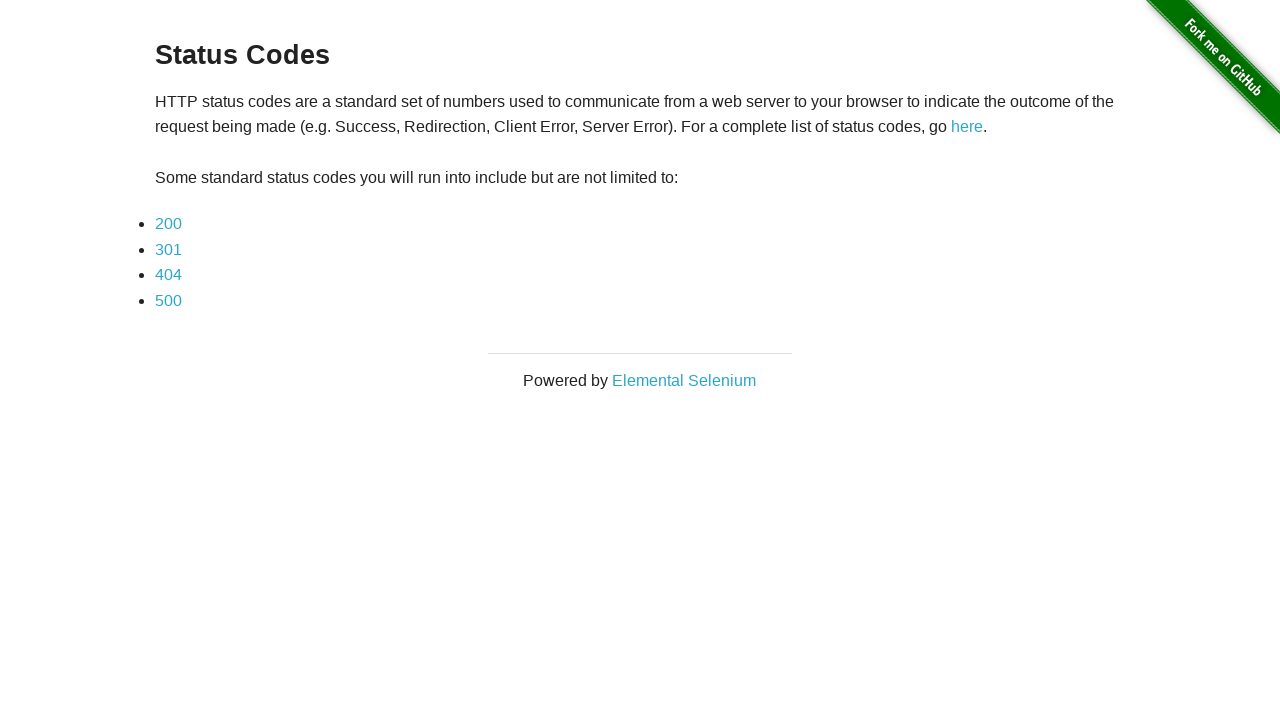